Tests that new todo items are appended to the bottom of the list and count is displayed correctly

Starting URL: https://demo.playwright.dev/todomvc

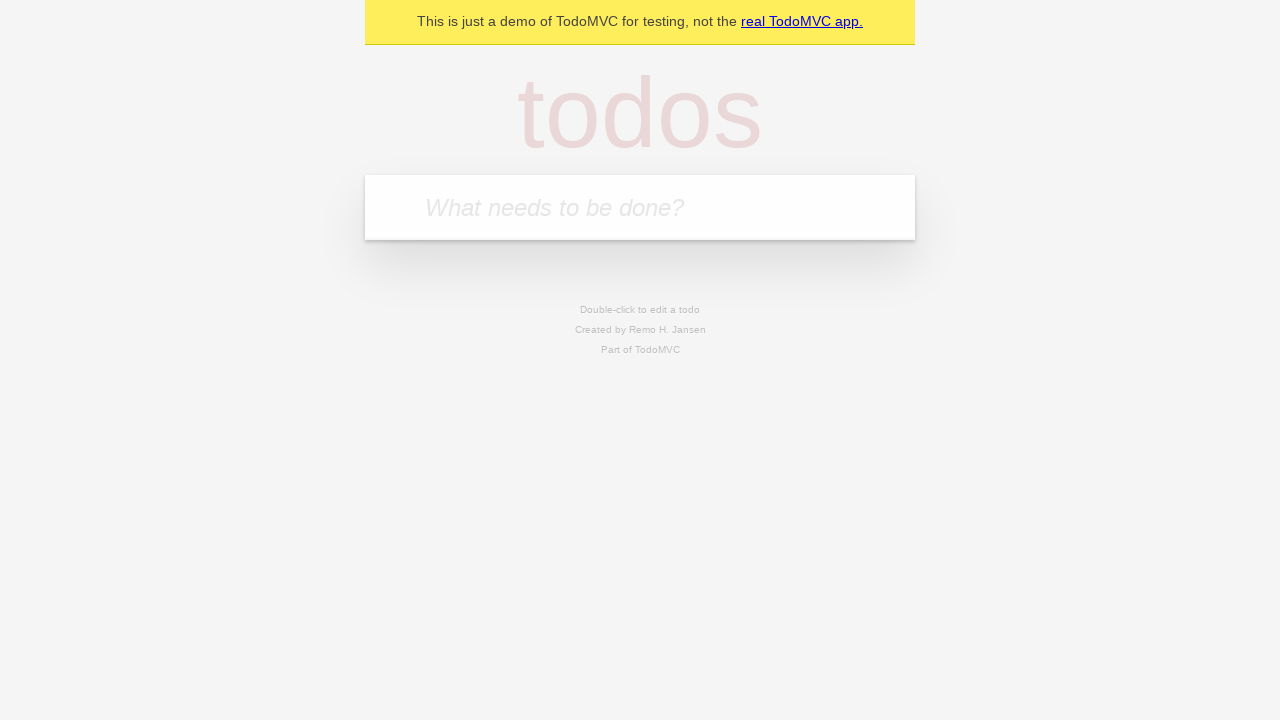

Filled todo input field with 'buy some cheese' on internal:attr=[placeholder="What needs to be done?"i]
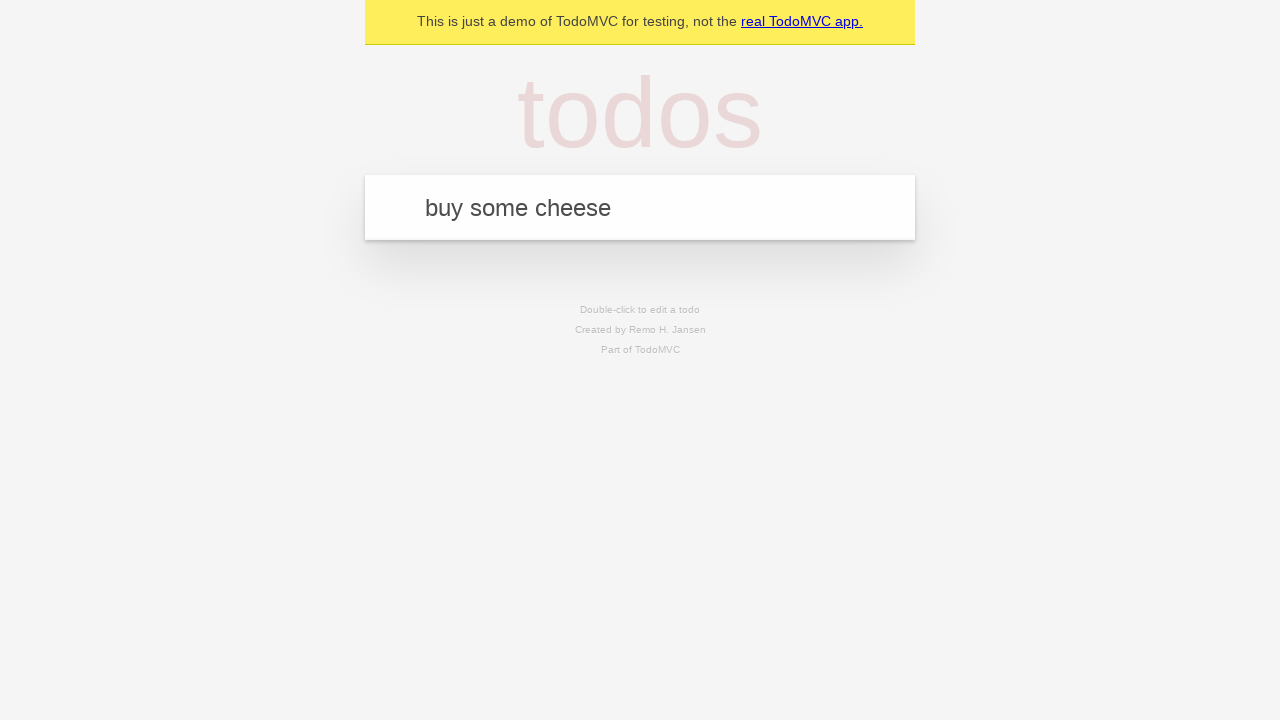

Pressed Enter to add todo item 'buy some cheese' on internal:attr=[placeholder="What needs to be done?"i]
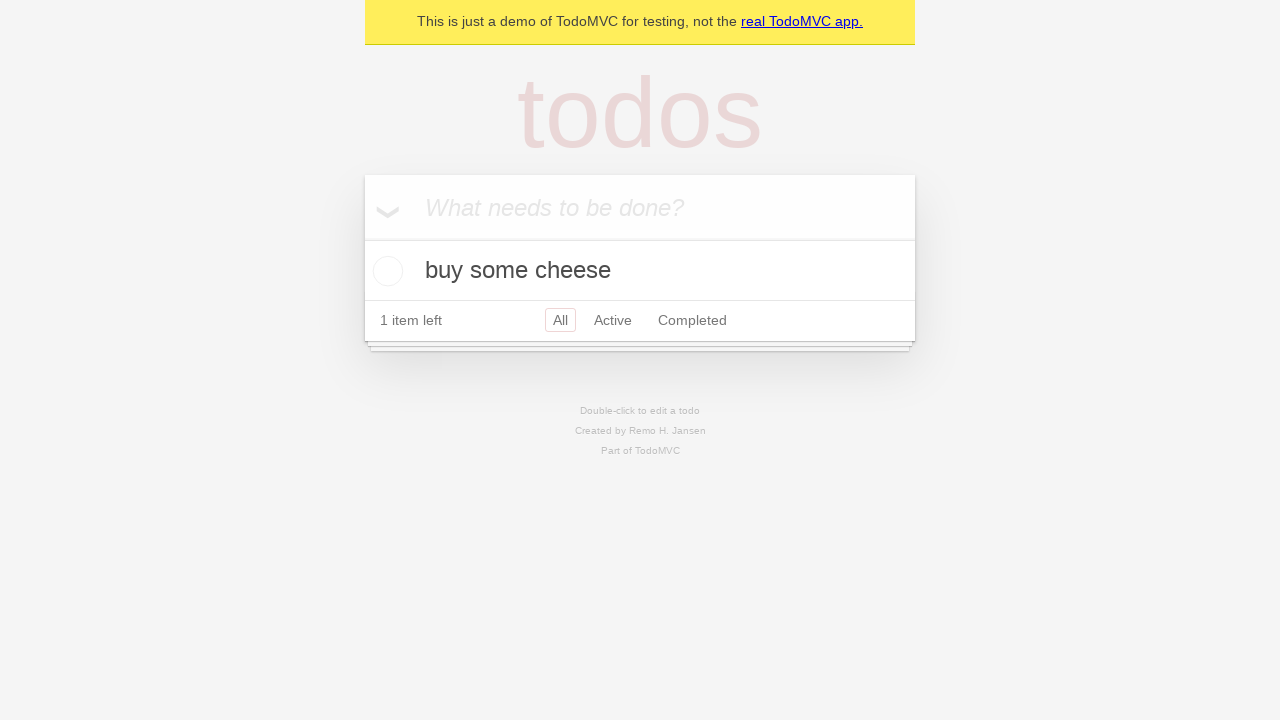

Filled todo input field with 'feed the cat' on internal:attr=[placeholder="What needs to be done?"i]
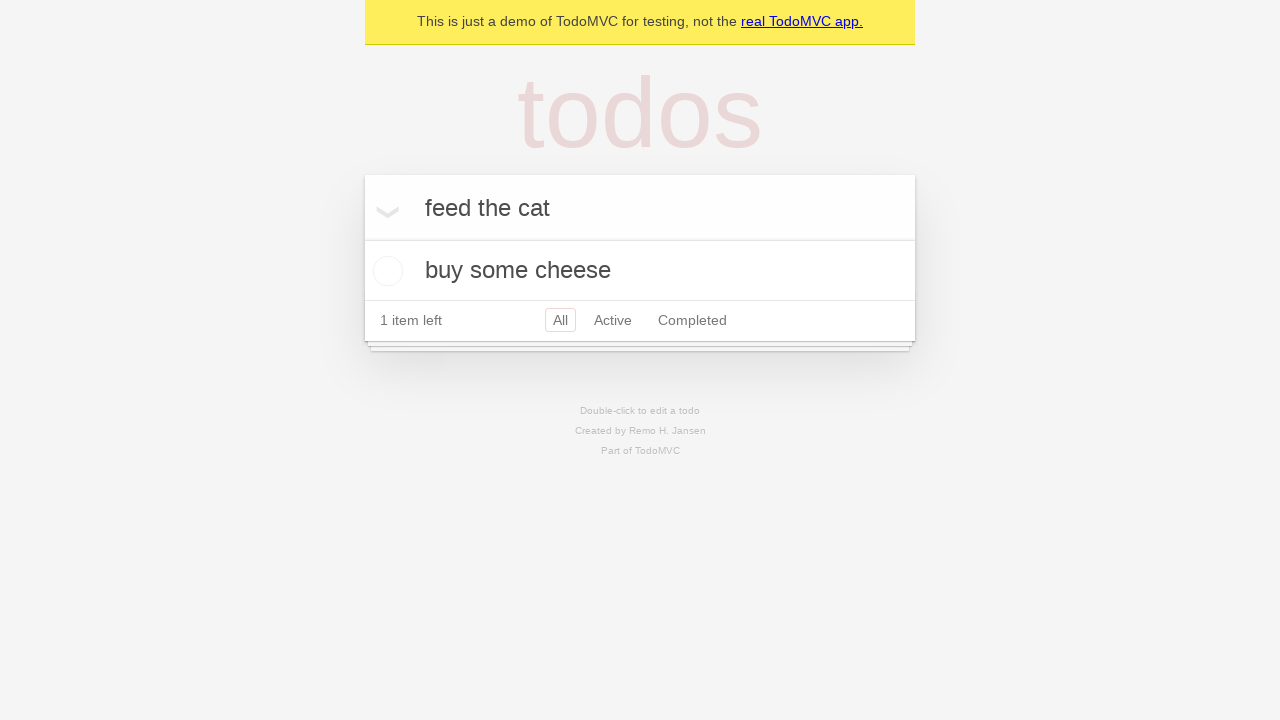

Pressed Enter to add todo item 'feed the cat' on internal:attr=[placeholder="What needs to be done?"i]
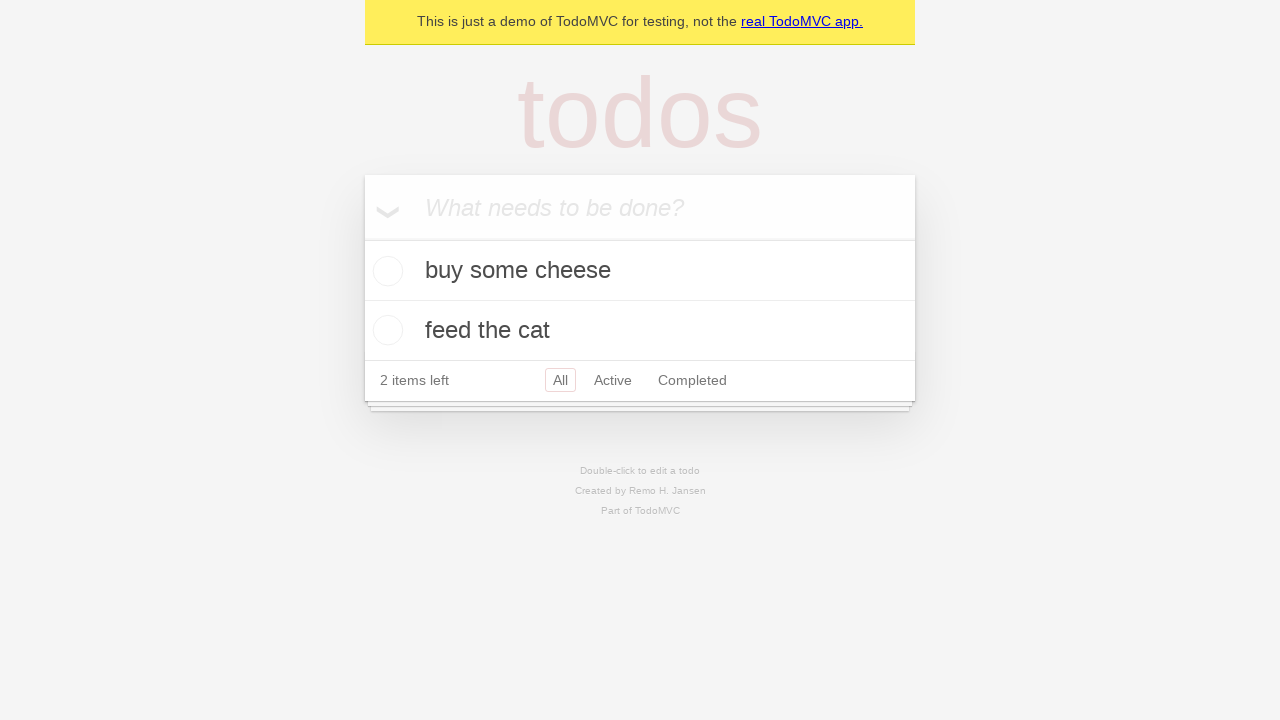

Filled todo input field with 'book a doctors appointment' on internal:attr=[placeholder="What needs to be done?"i]
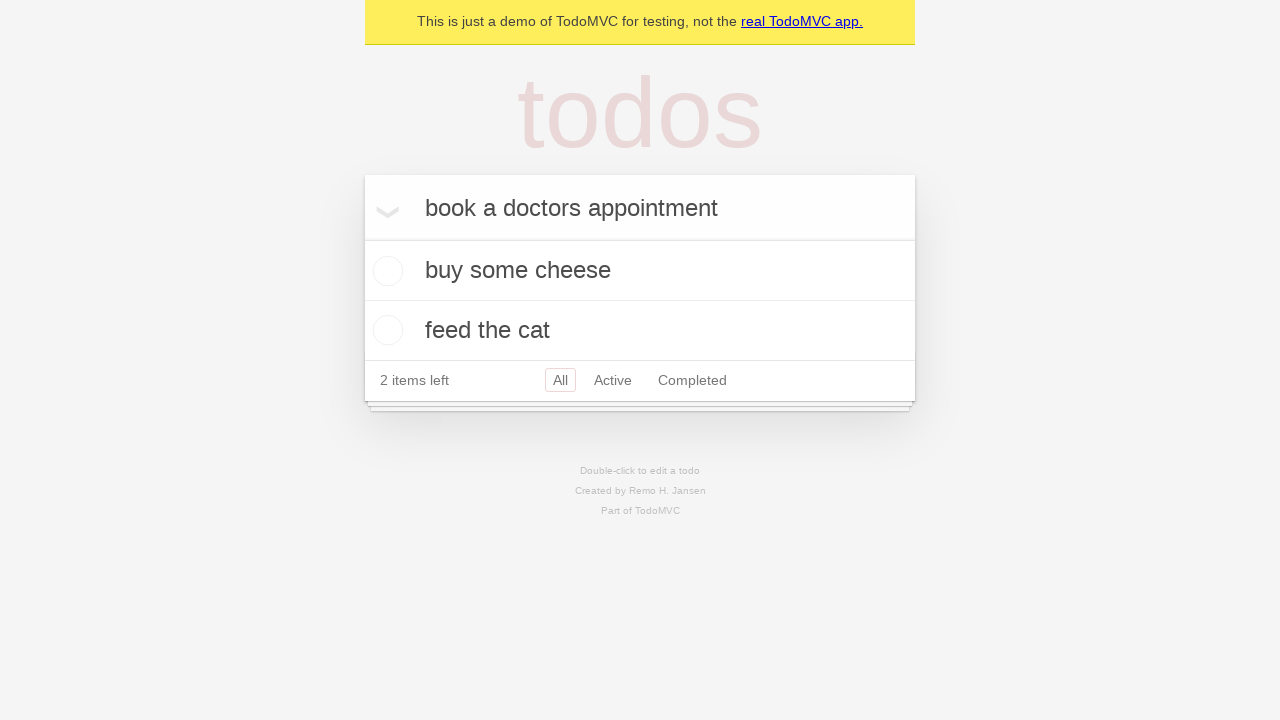

Pressed Enter to add todo item 'book a doctors appointment' on internal:attr=[placeholder="What needs to be done?"i]
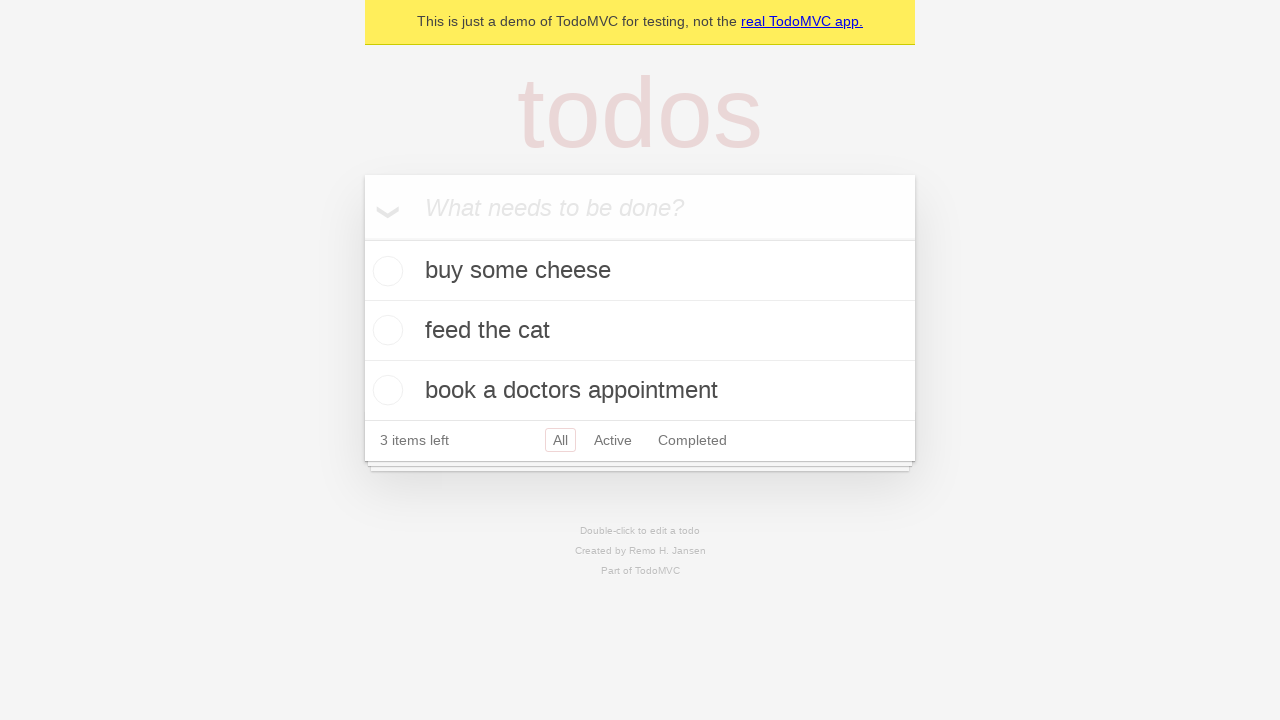

Todo count element loaded, all items appended to list
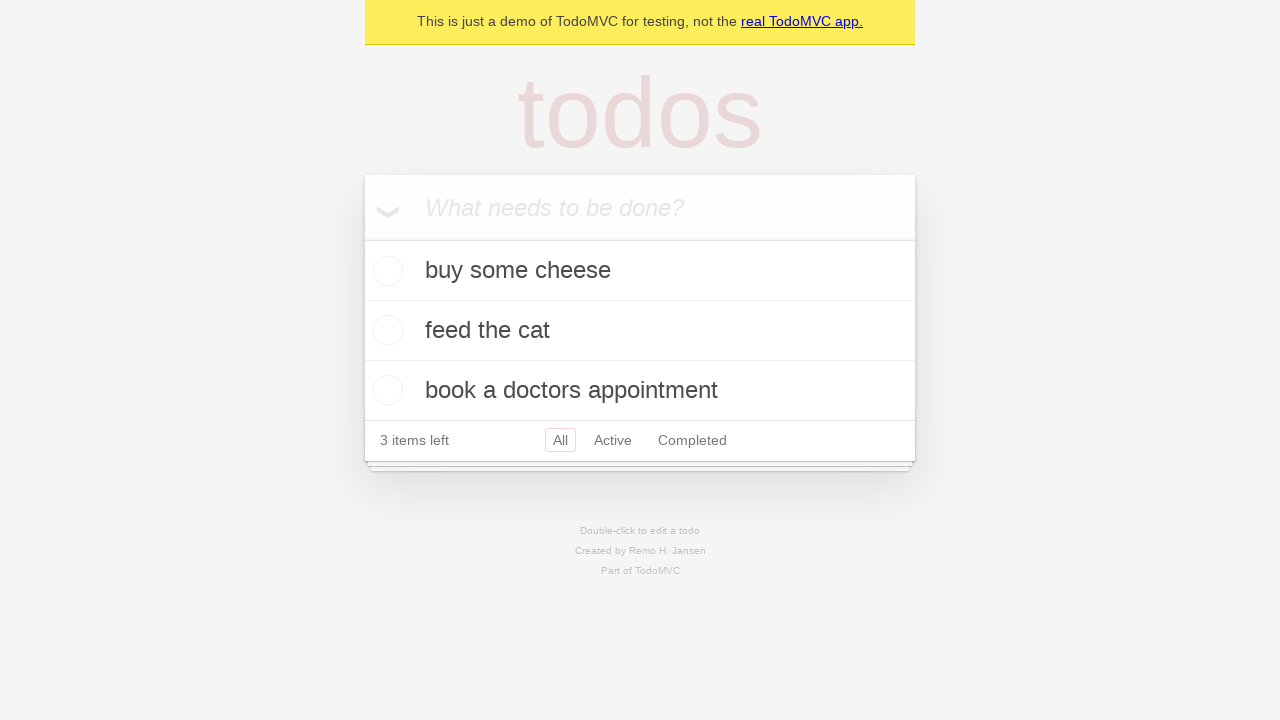

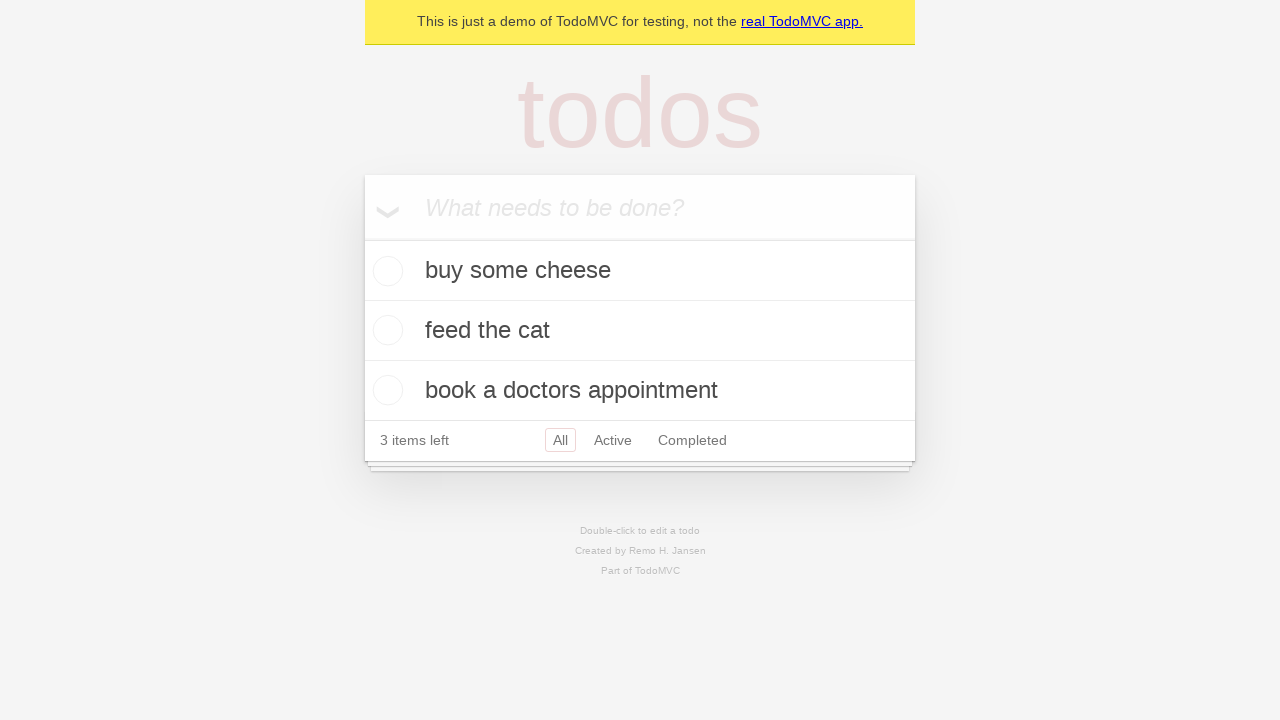